Fills out a practice registration form including name fields, gender selection, and date of birth

Starting URL: https://www.techlistic.com/p/selenium-practice-form.html

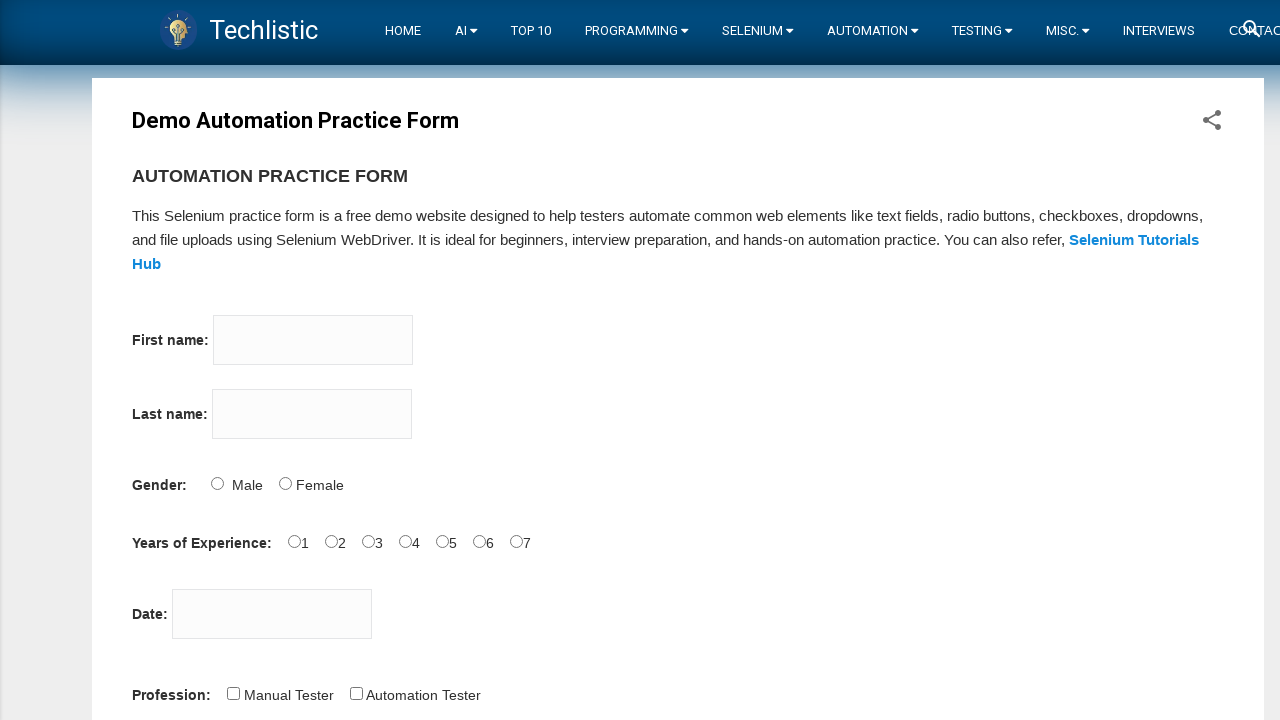

Filled first name field with 'Anatolii' on input[name='firstname']
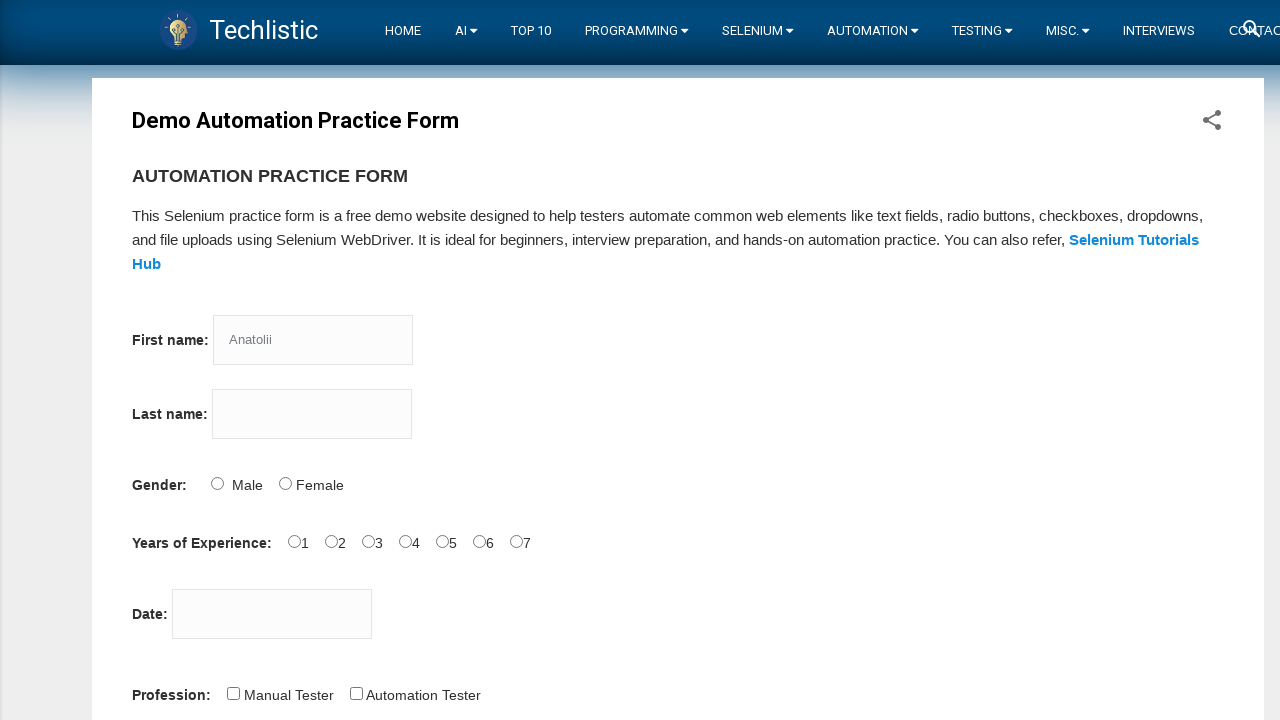

Filled last name field with 'Maltsev' on input[name*='lastname']
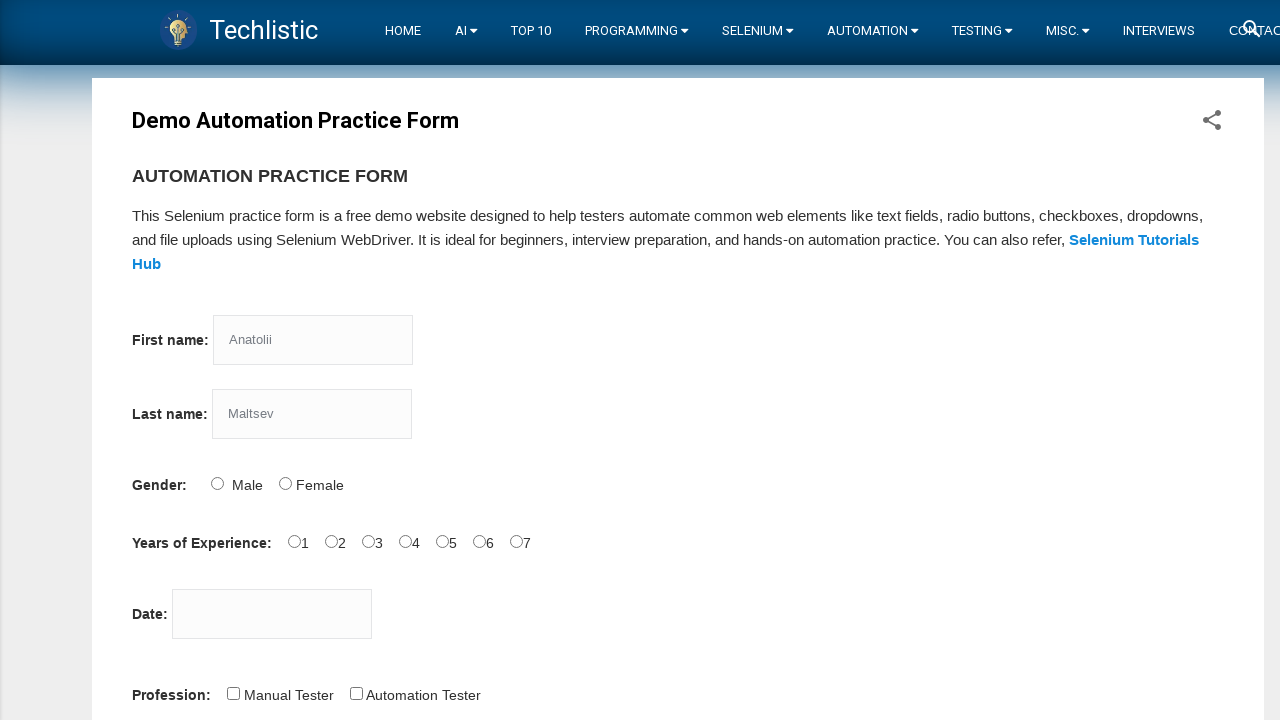

Selected Male gender option at (217, 483) on #sex-0
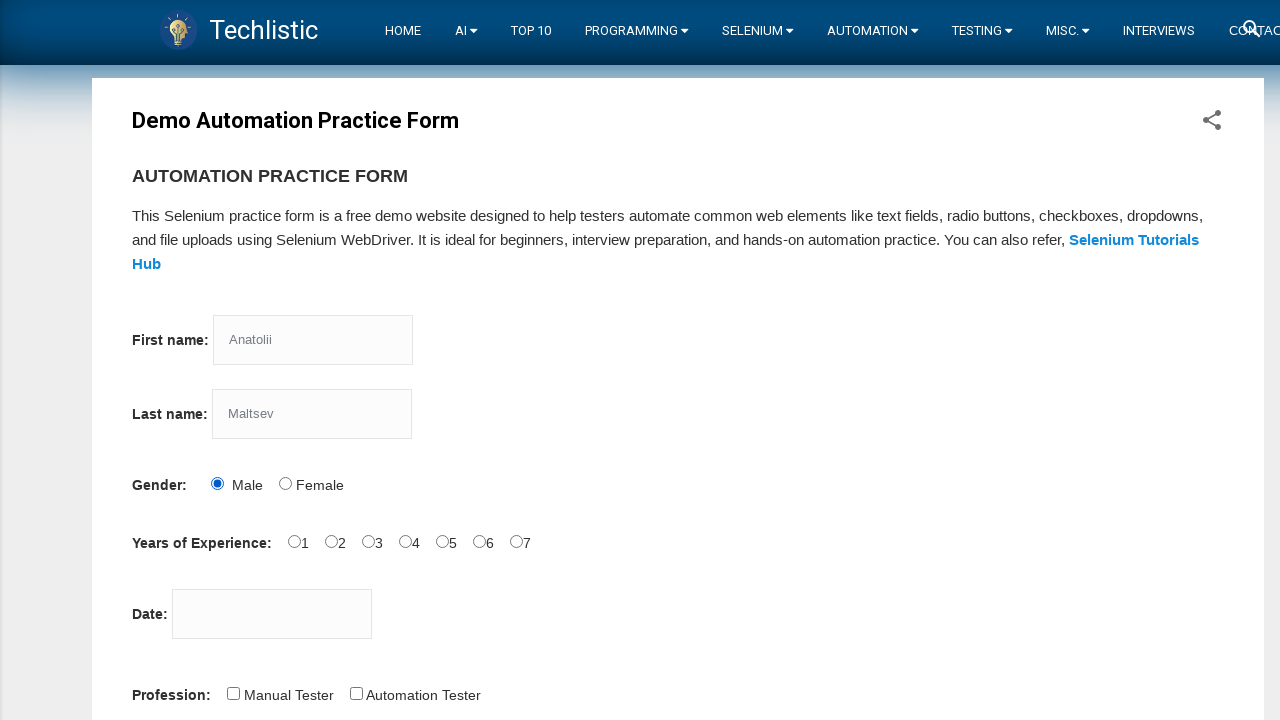

Filled date of birth field with '01.01.1990' on #datepicker
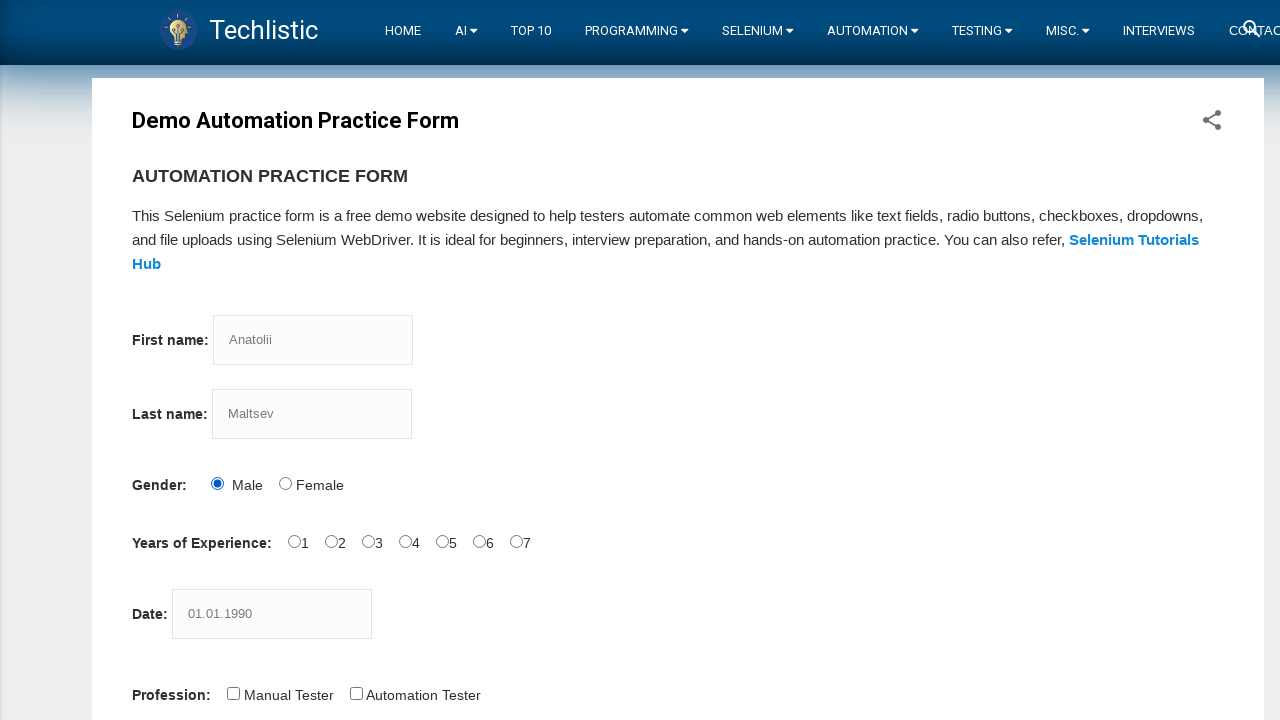

Profession field loaded and became visible
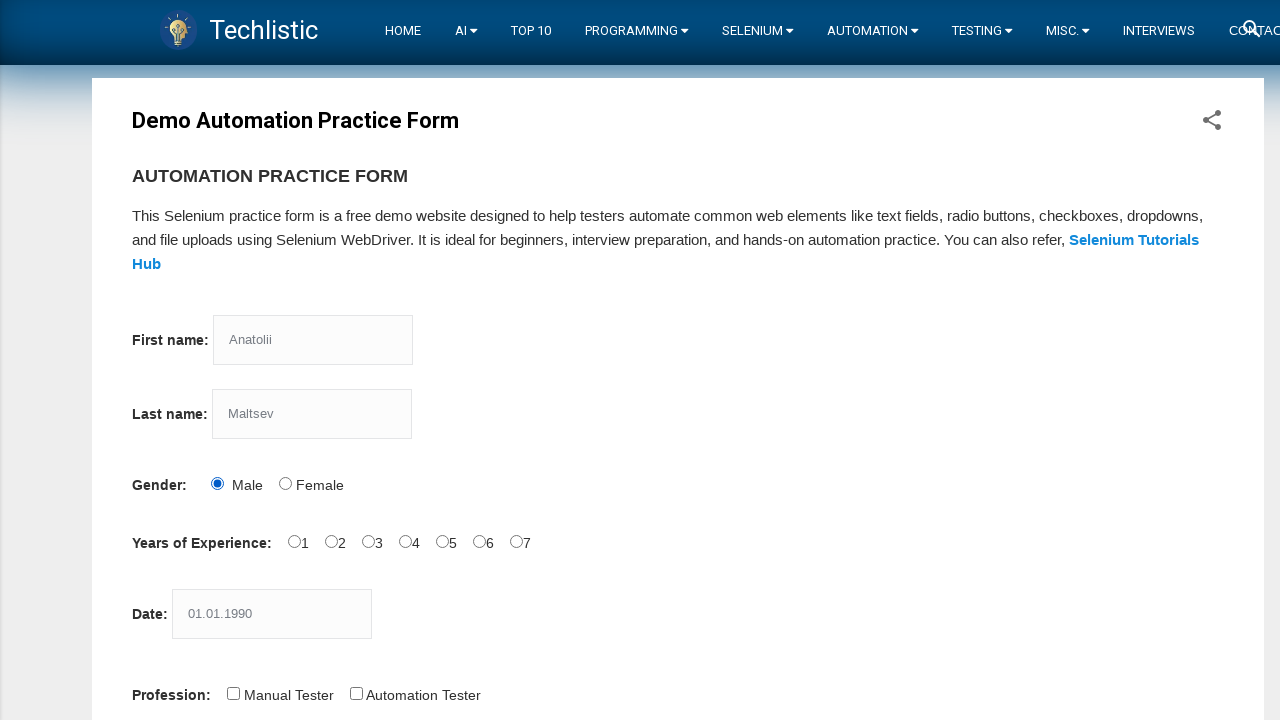

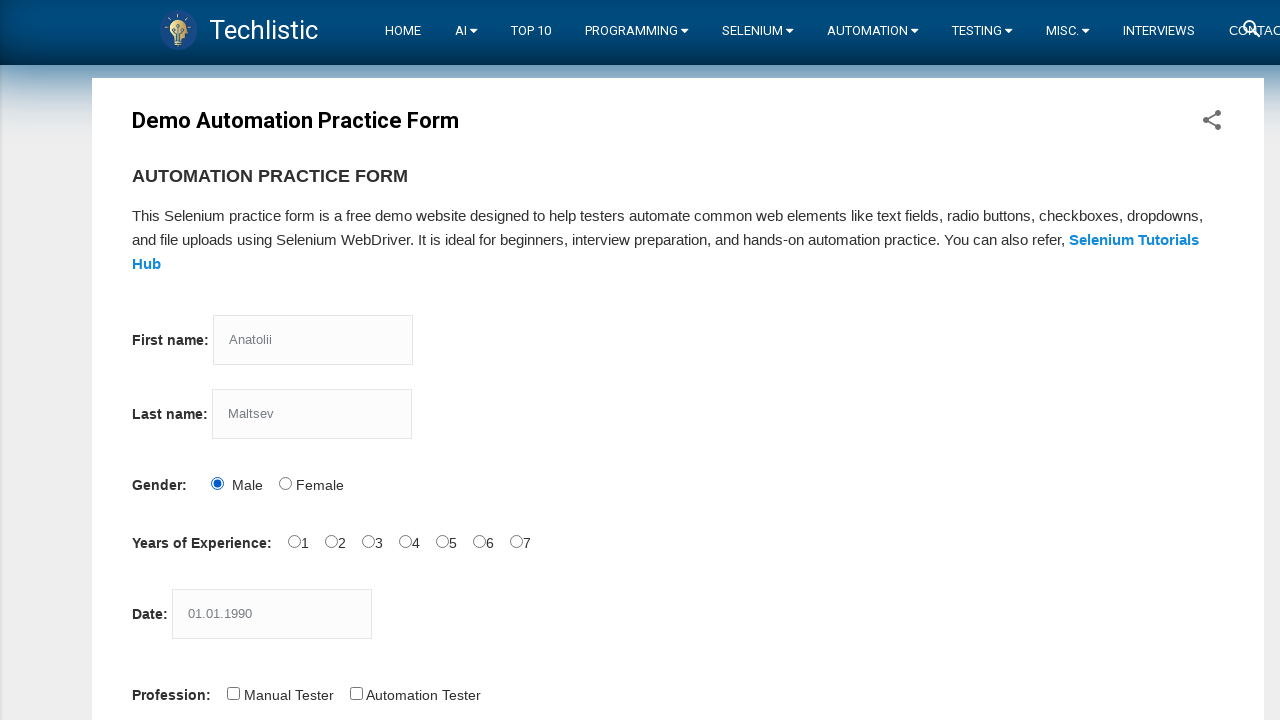